Tests registration with a weak password (too short) to verify password validation

Starting URL: https://awesomeqa.com/ui/index.php?route=account/register

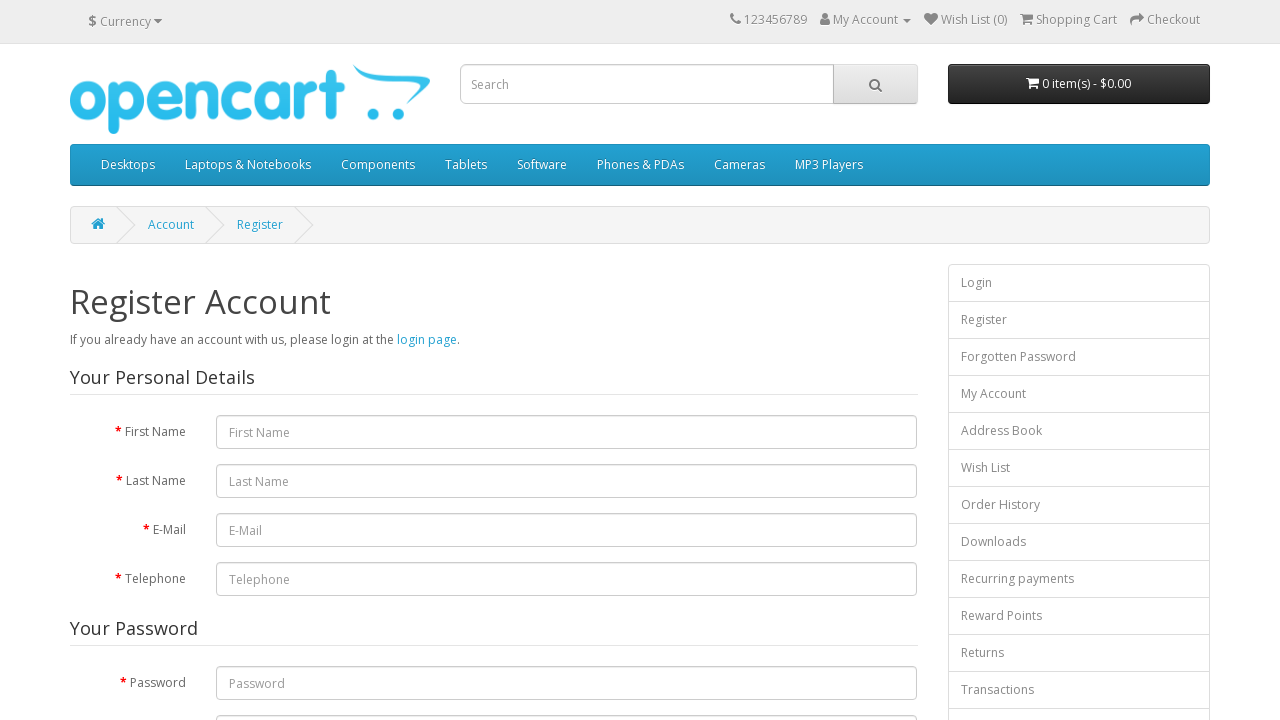

Filled first name field with 'Robert' on input[name='firstname']
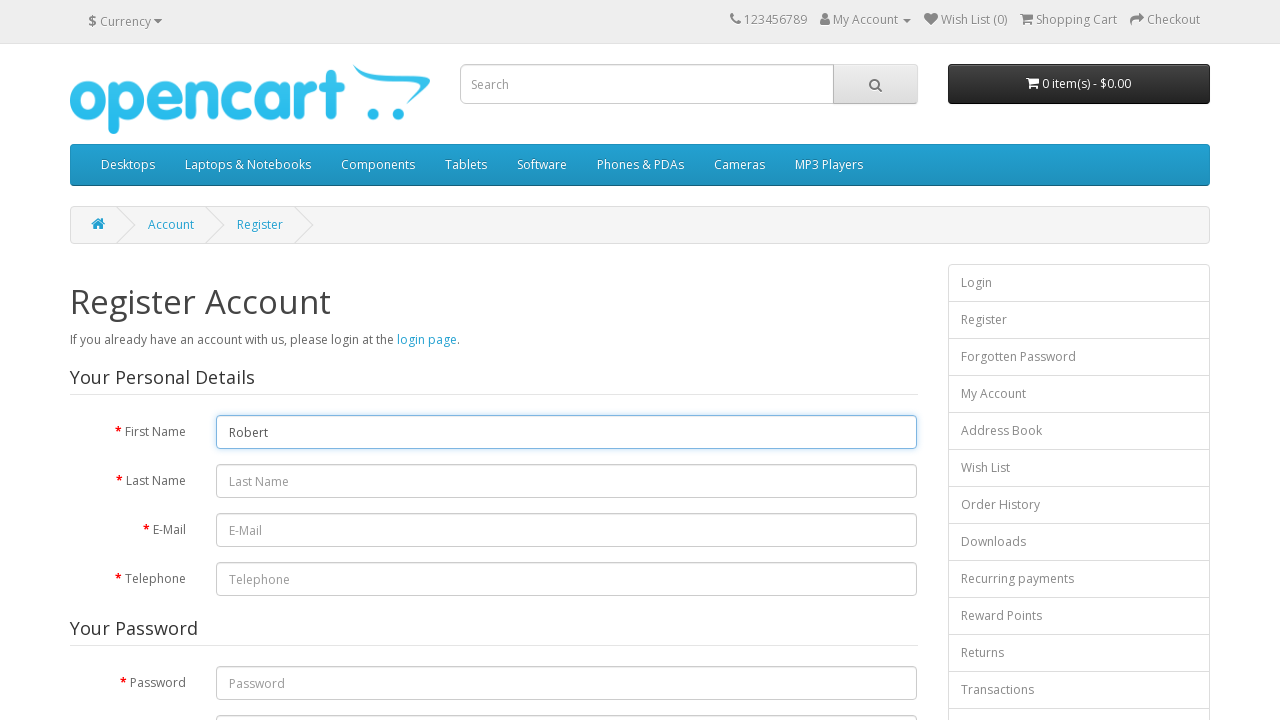

Filled last name field with 'Wilson' on input[name='lastname']
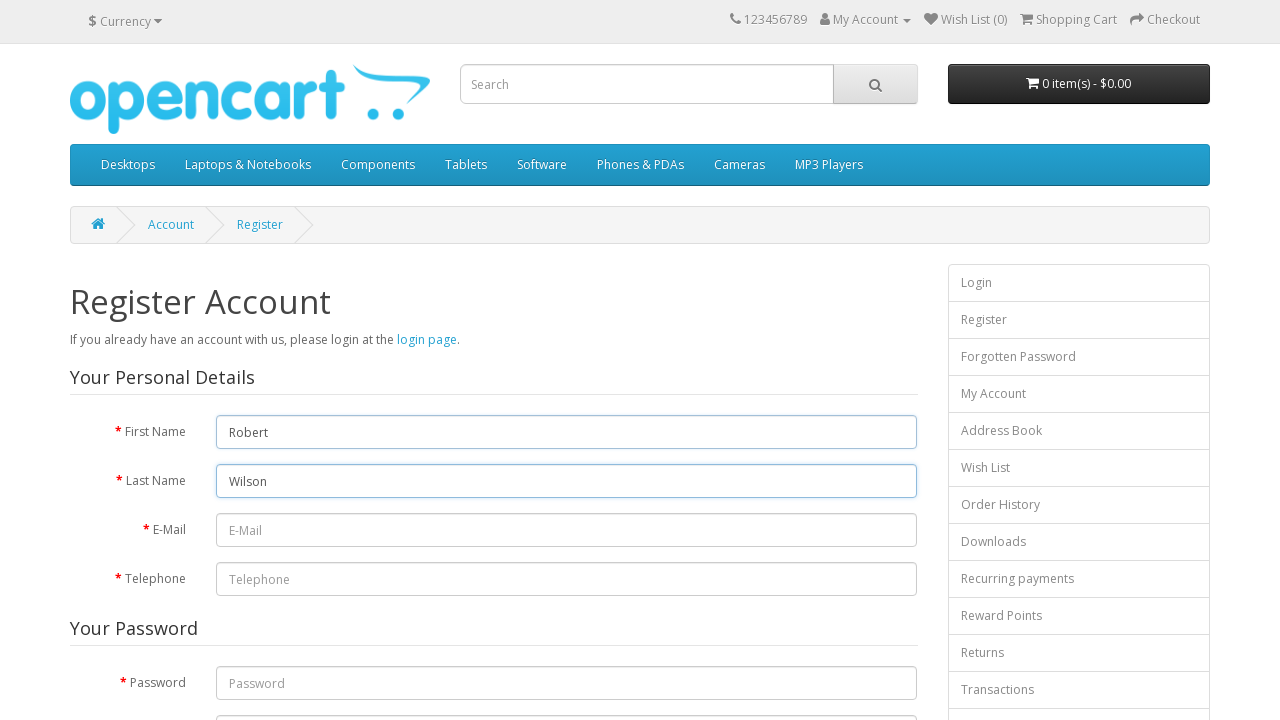

Filled email field with 'robertwilson9273@testmail.com' on input[name='email']
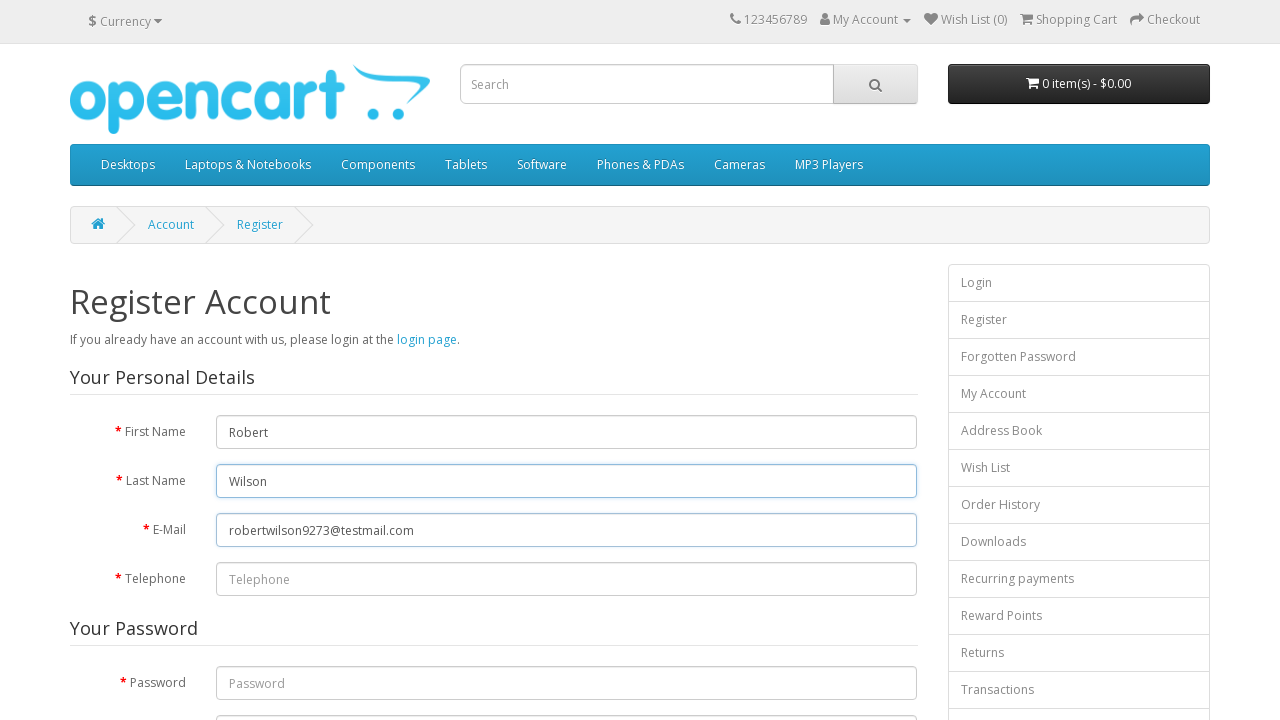

Filled telephone field with '5553691472' on input[name='telephone']
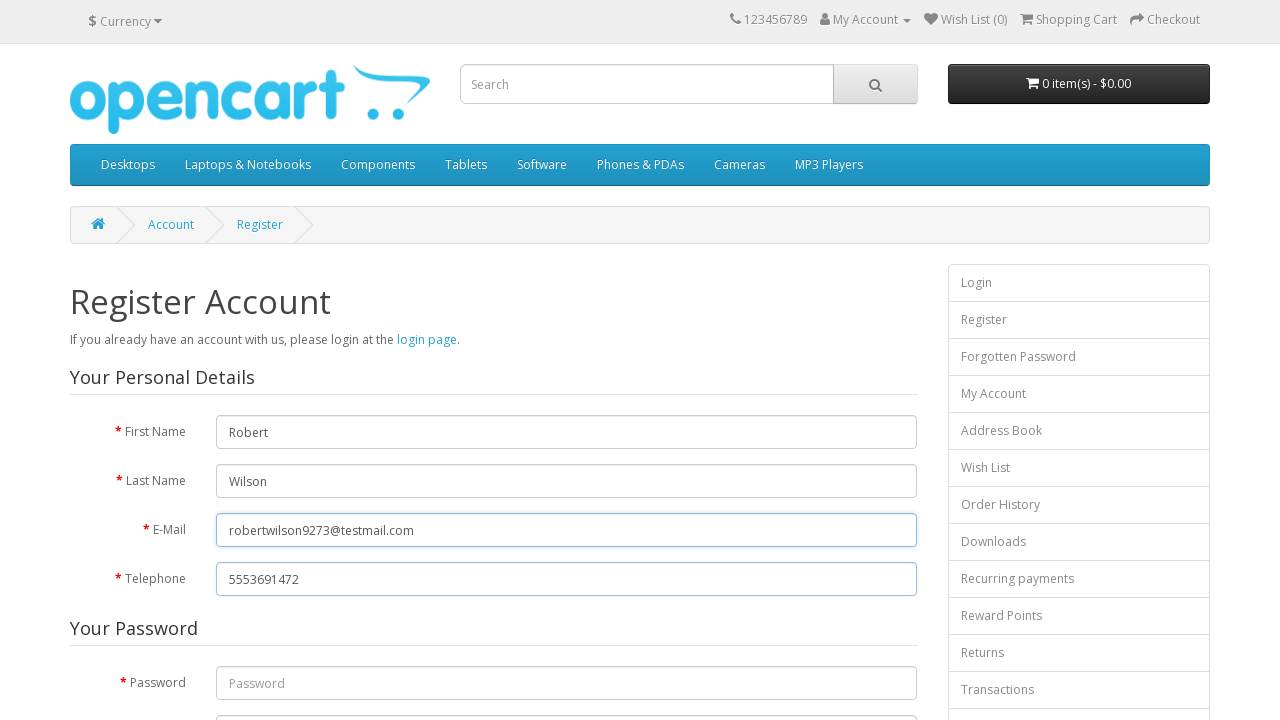

Filled password field with weak password '1' (1 character) on input[name='password']
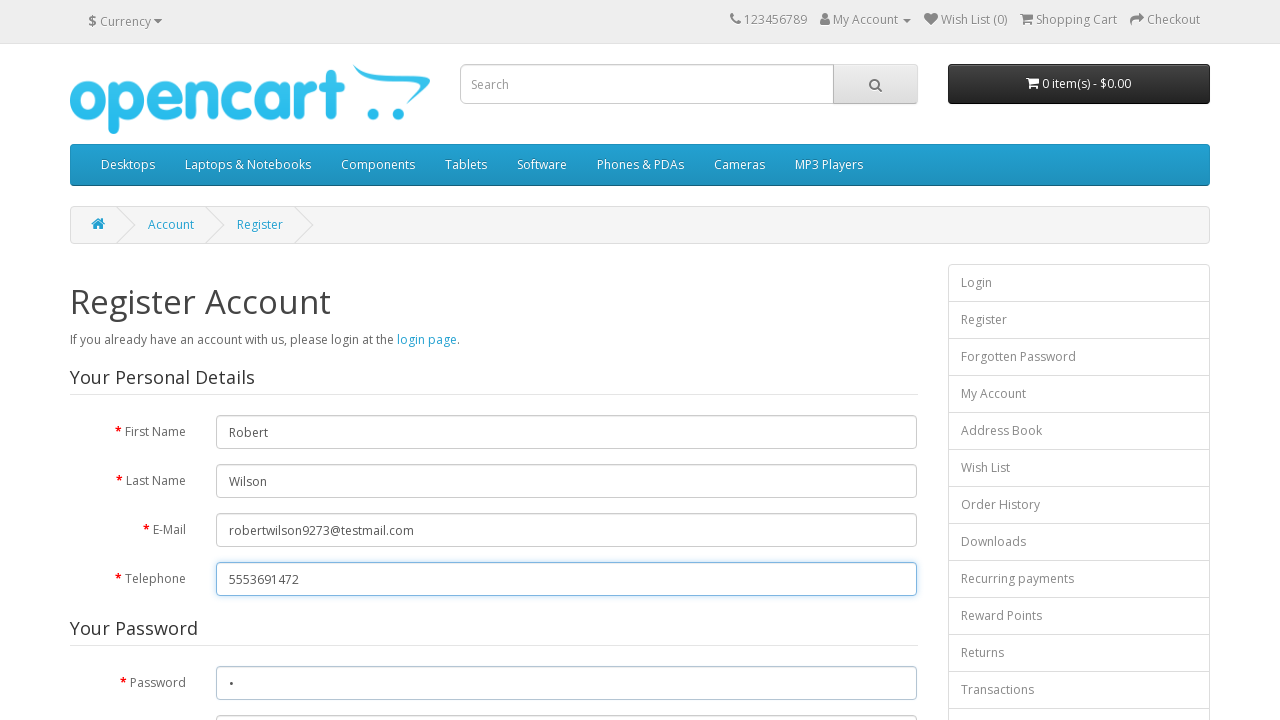

Filled password confirmation field with '1' on input[name='confirm']
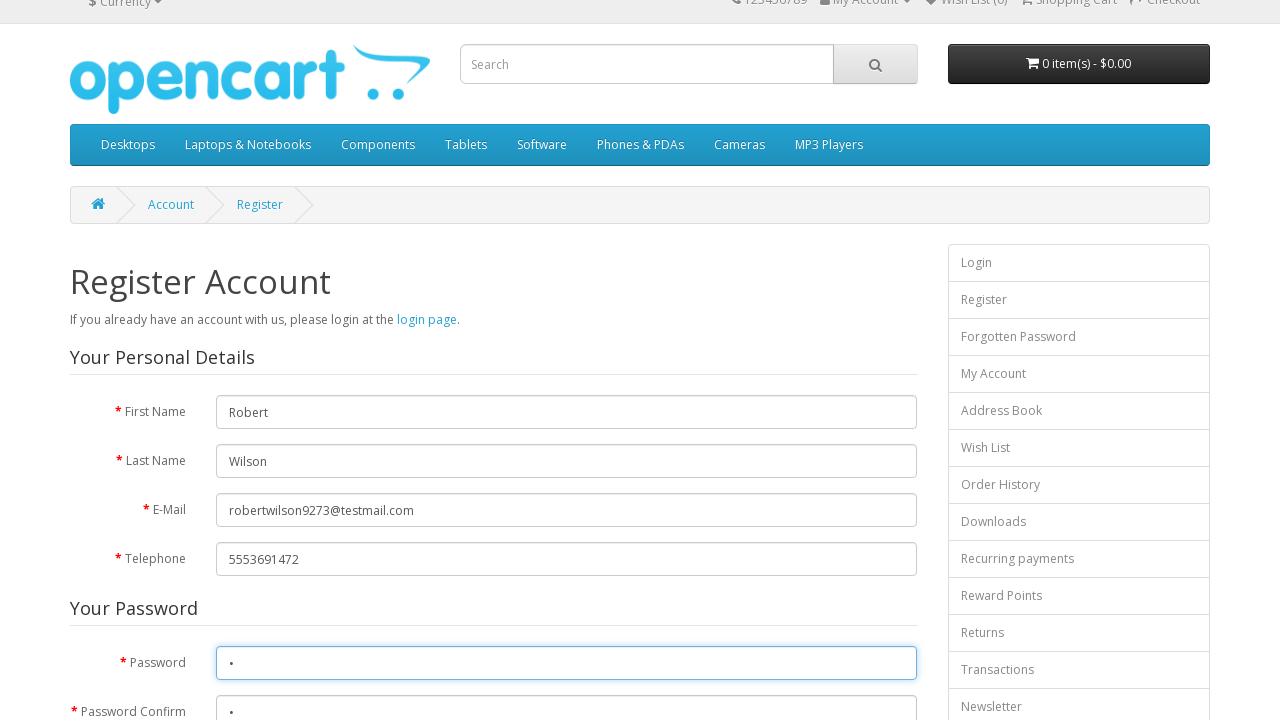

Clicked privacy policy agreement checkbox at (825, 423) on input[name='agree']
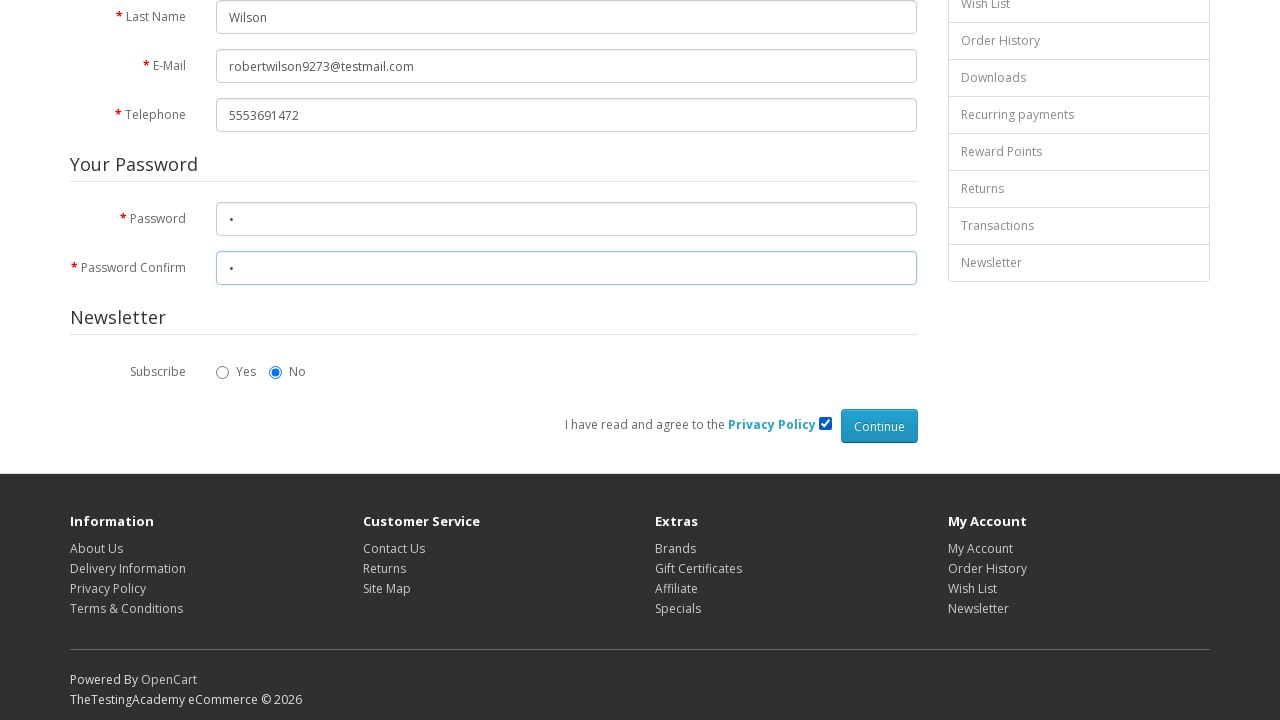

Clicked Continue button to submit registration form at (879, 426) on input[type='submit'][value='Continue']
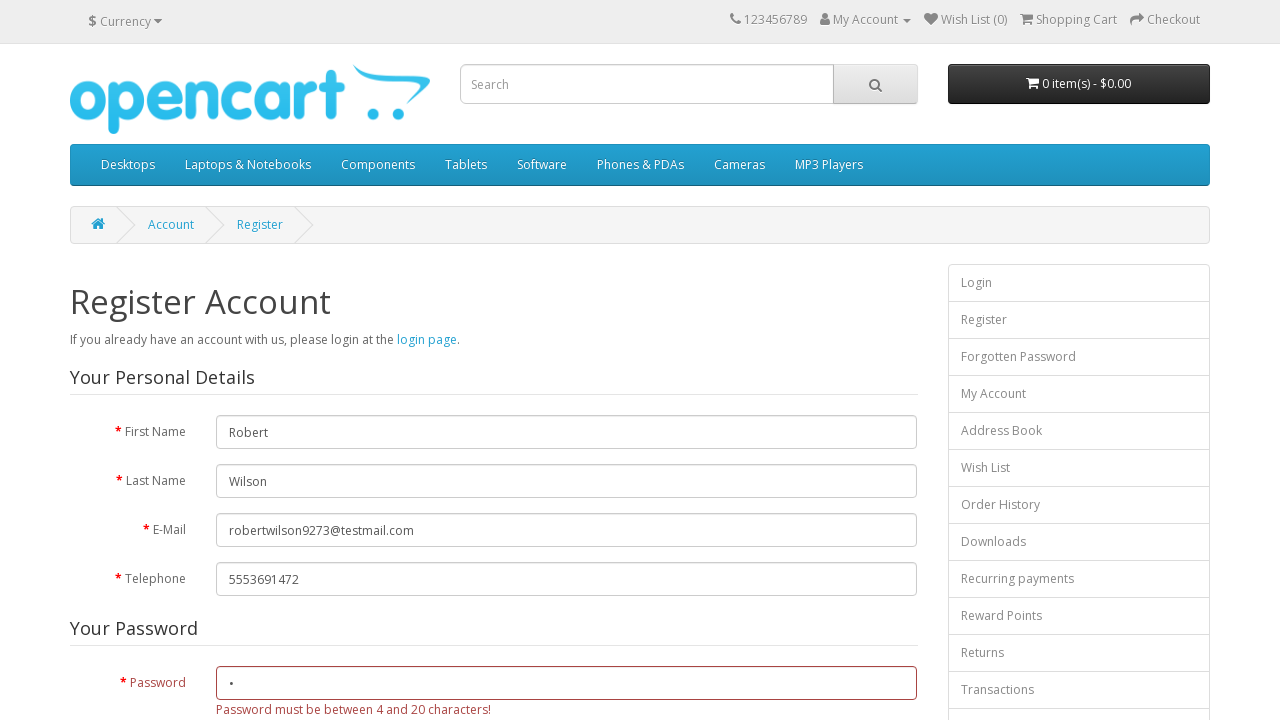

Password validation error message appeared on page
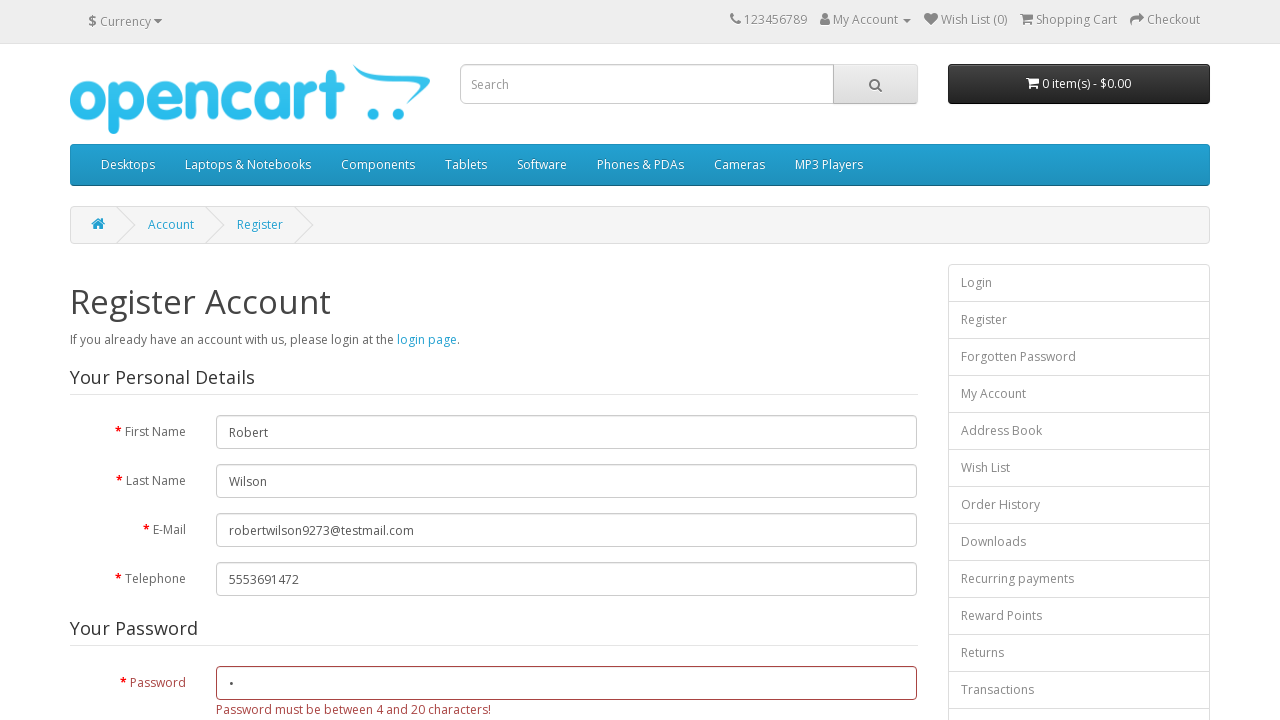

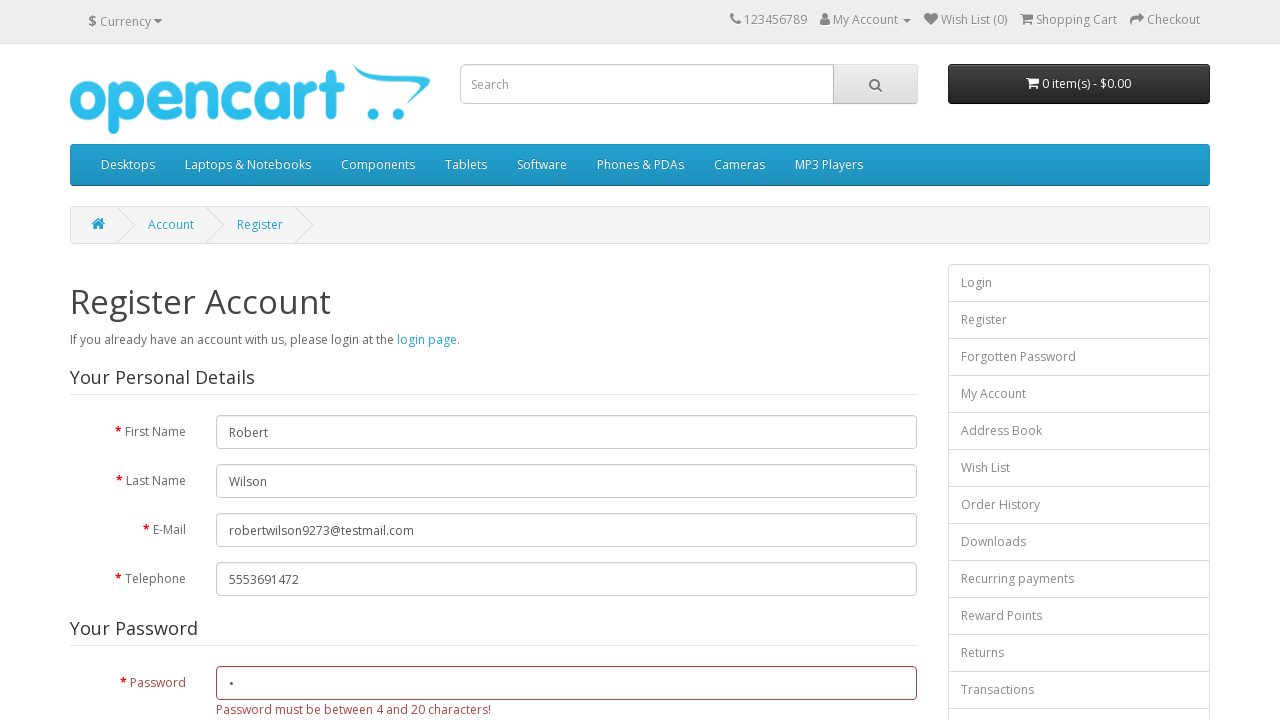